Tests web table functionality by adding a new user, searching for them, editing their name, and verifying the changes

Starting URL: https://demoqa.com/

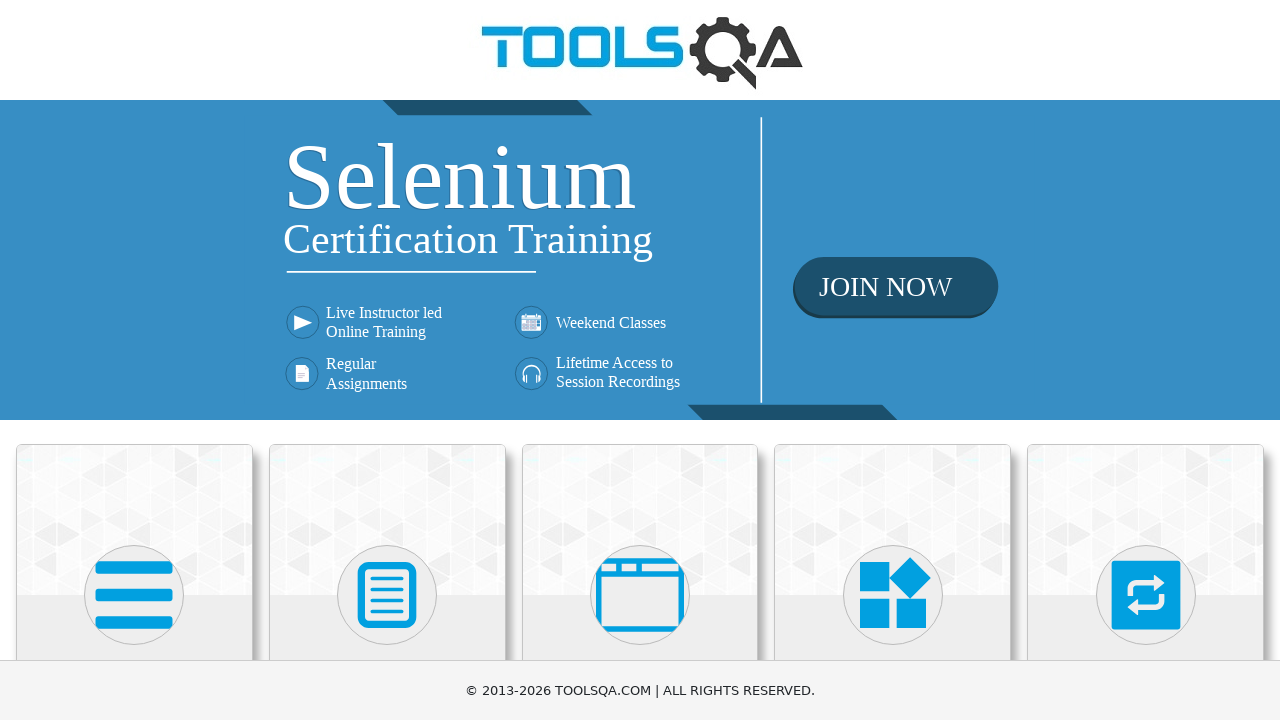

Clicked on Elements section at (134, 360) on text=Elements
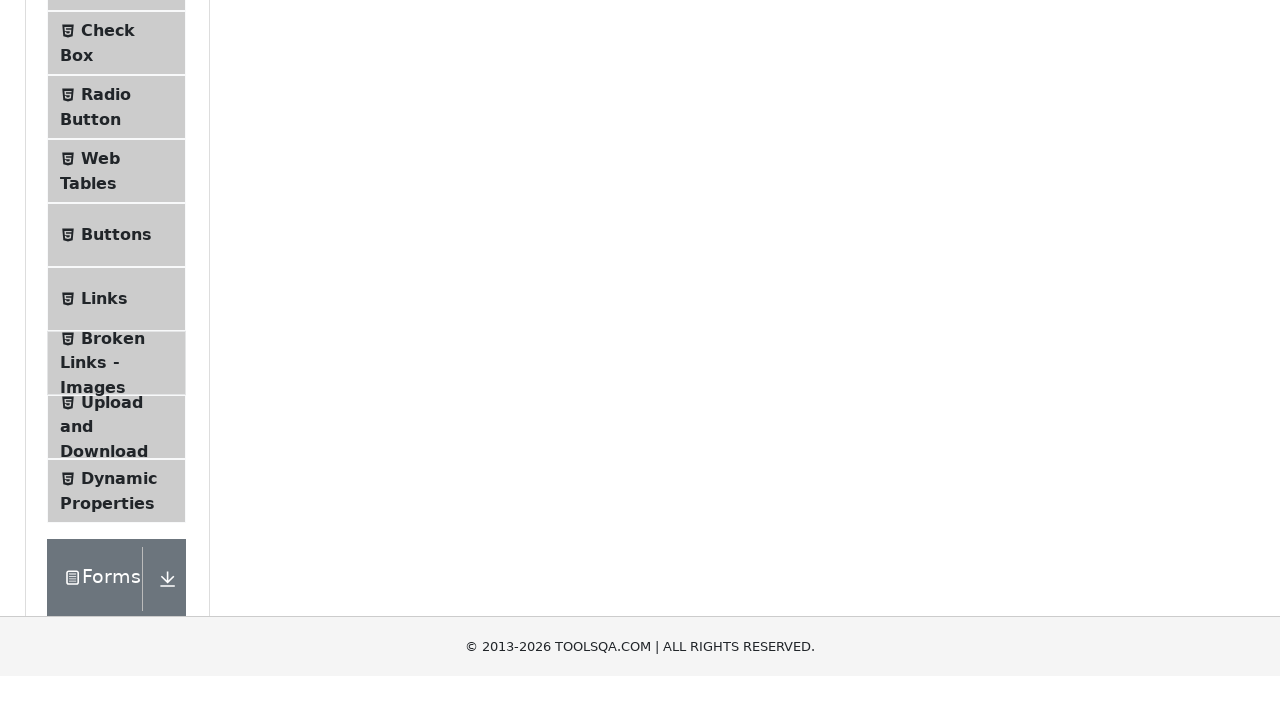

Clicked on Web Tables at (100, 440) on text=Web Tables
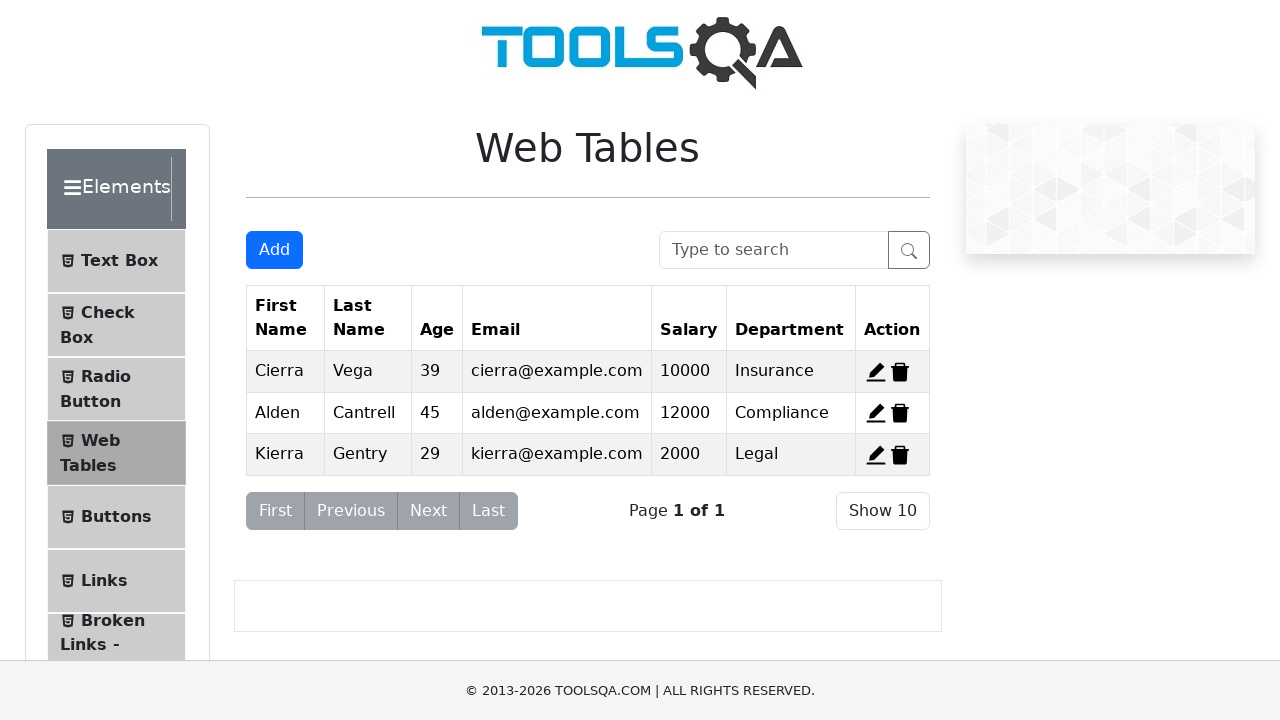

Clicked Add New Record button at (274, 250) on button#addNewRecordButton
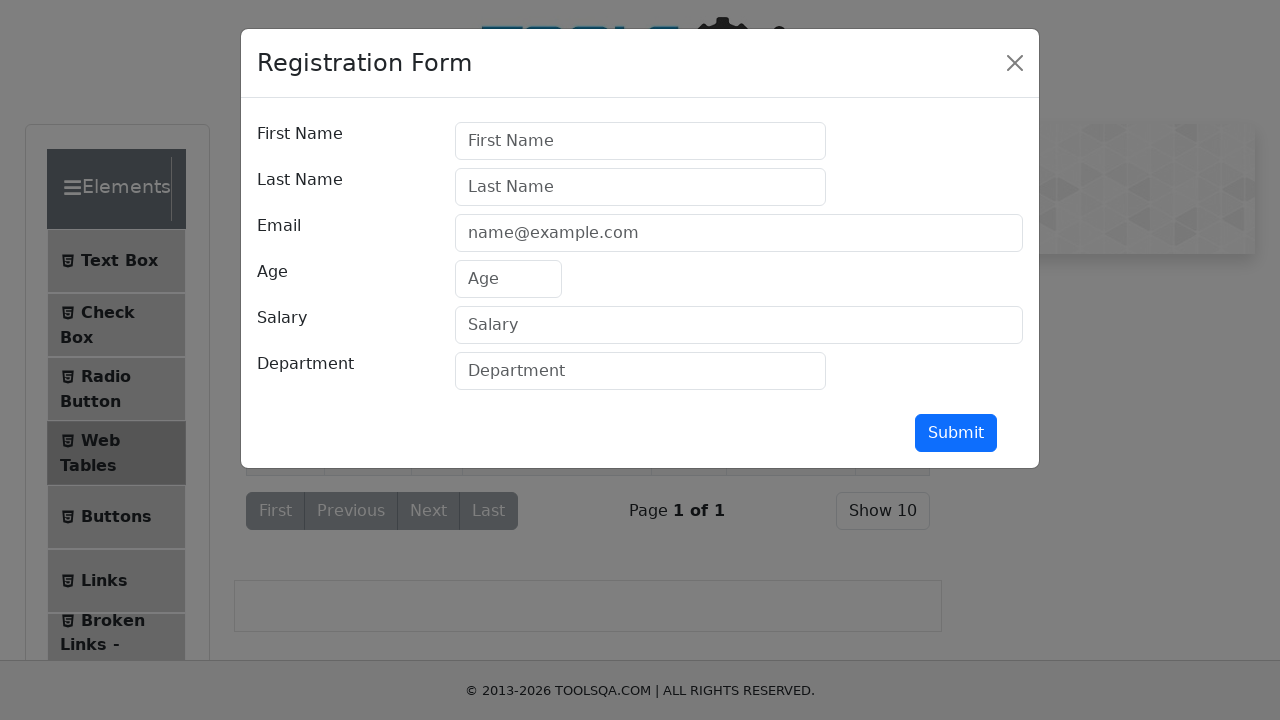

Filled first name field with 'Petya' on #firstName
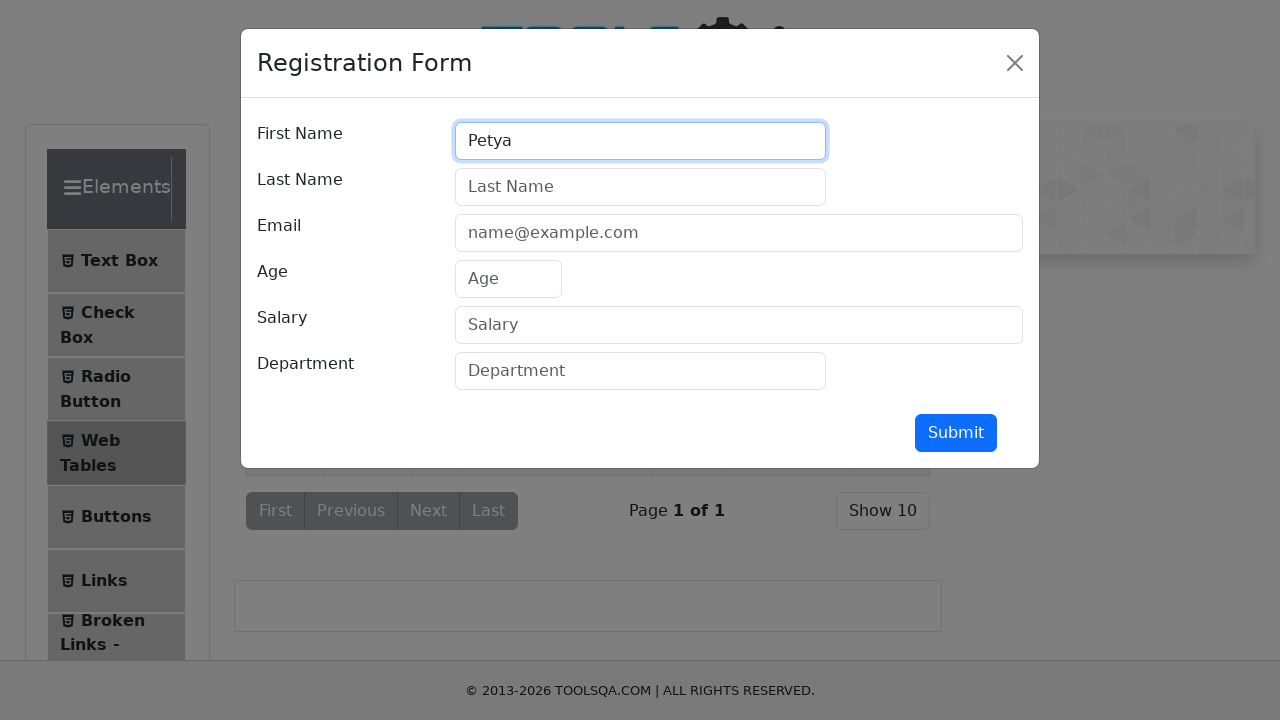

Filled last name field with 'Tetrovich' on #lastName
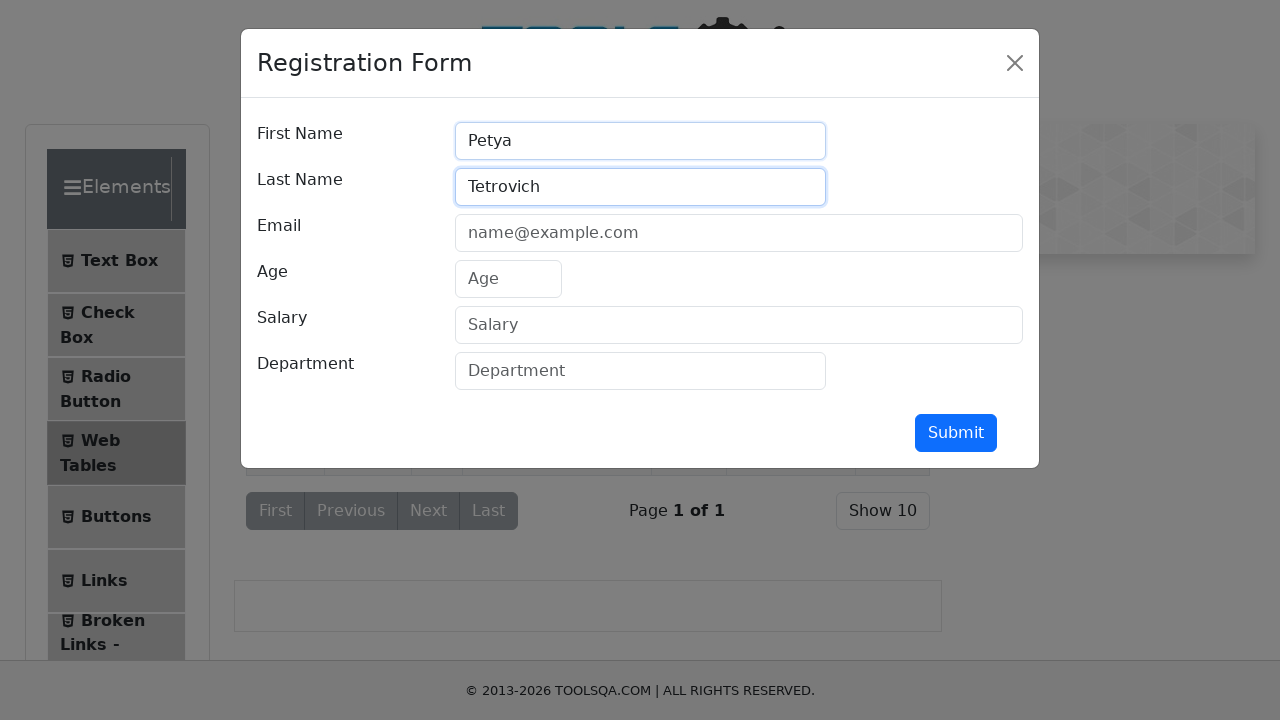

Filled email field with 'qwerty@gmail.com' on #userEmail
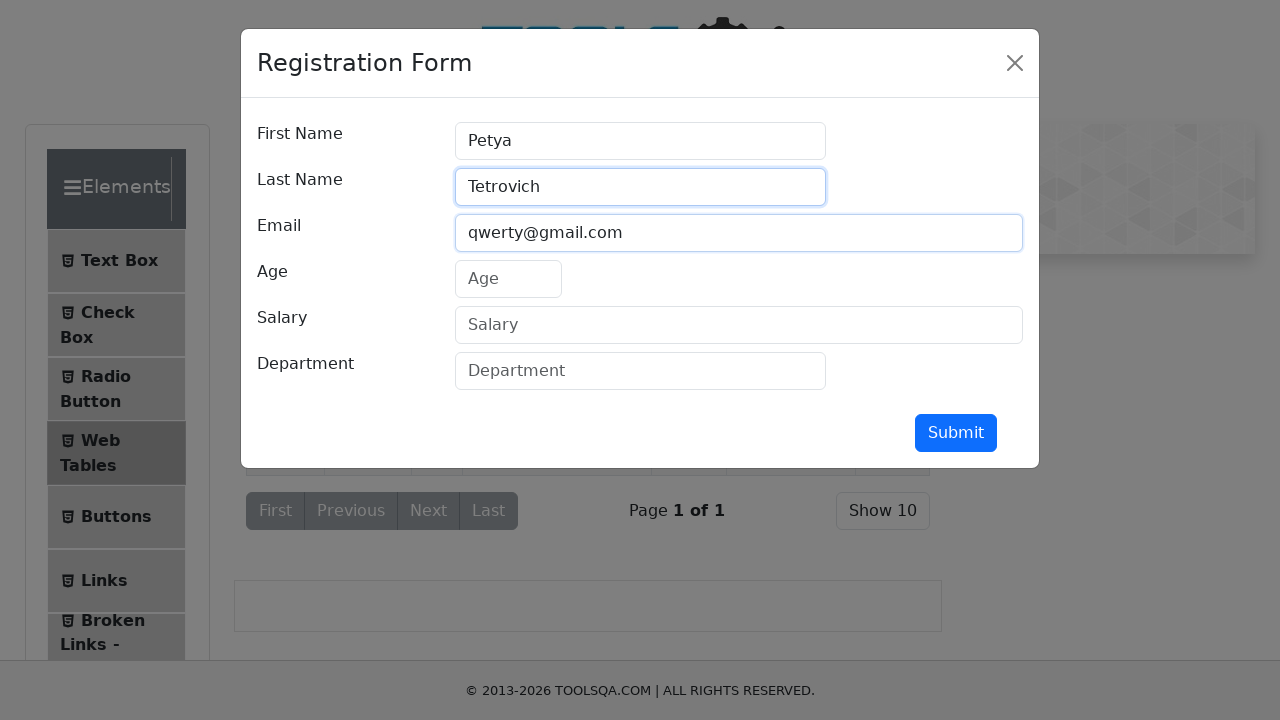

Filled age field with '16' on #age
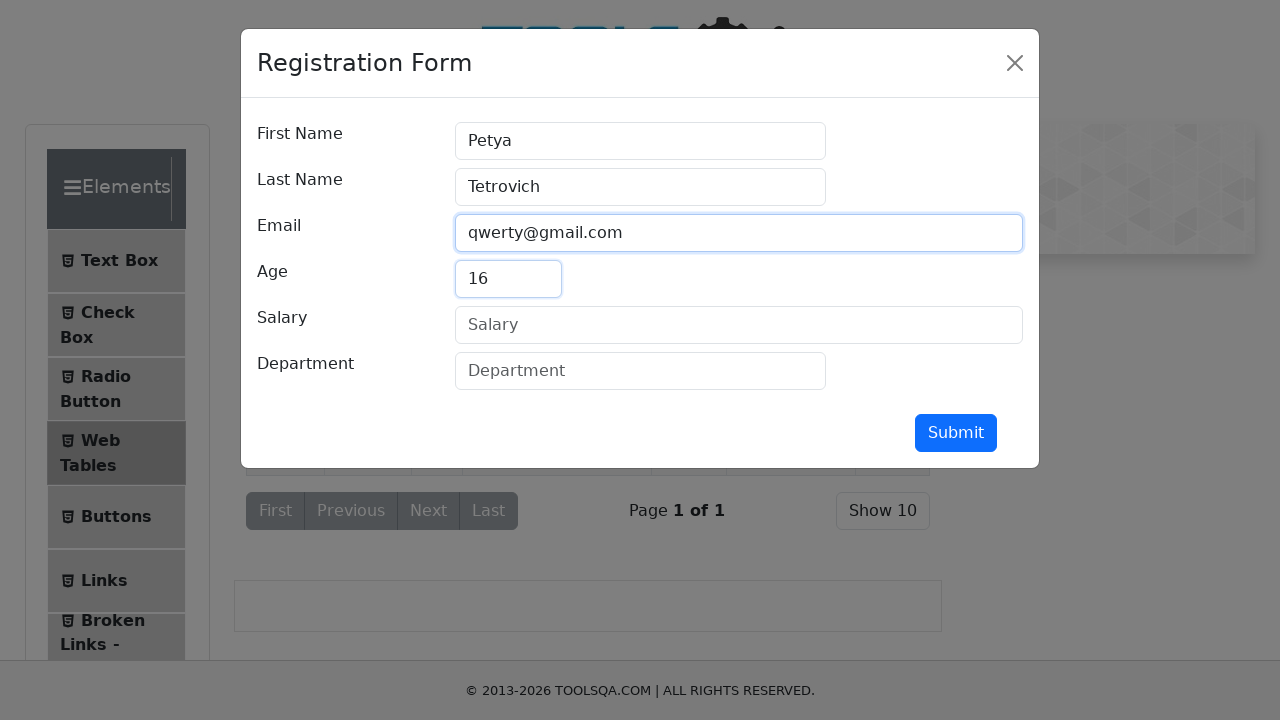

Filled salary field with '2500' on #salary
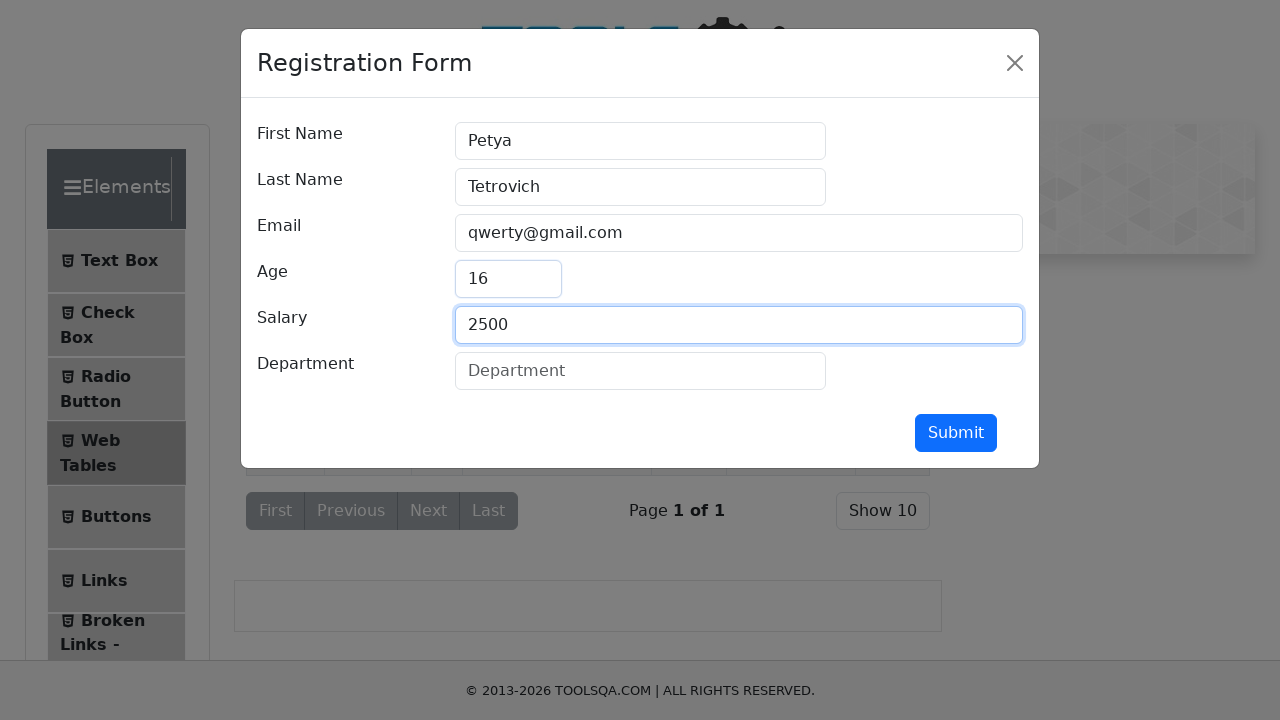

Filled department field with 'Itichnik' on #department
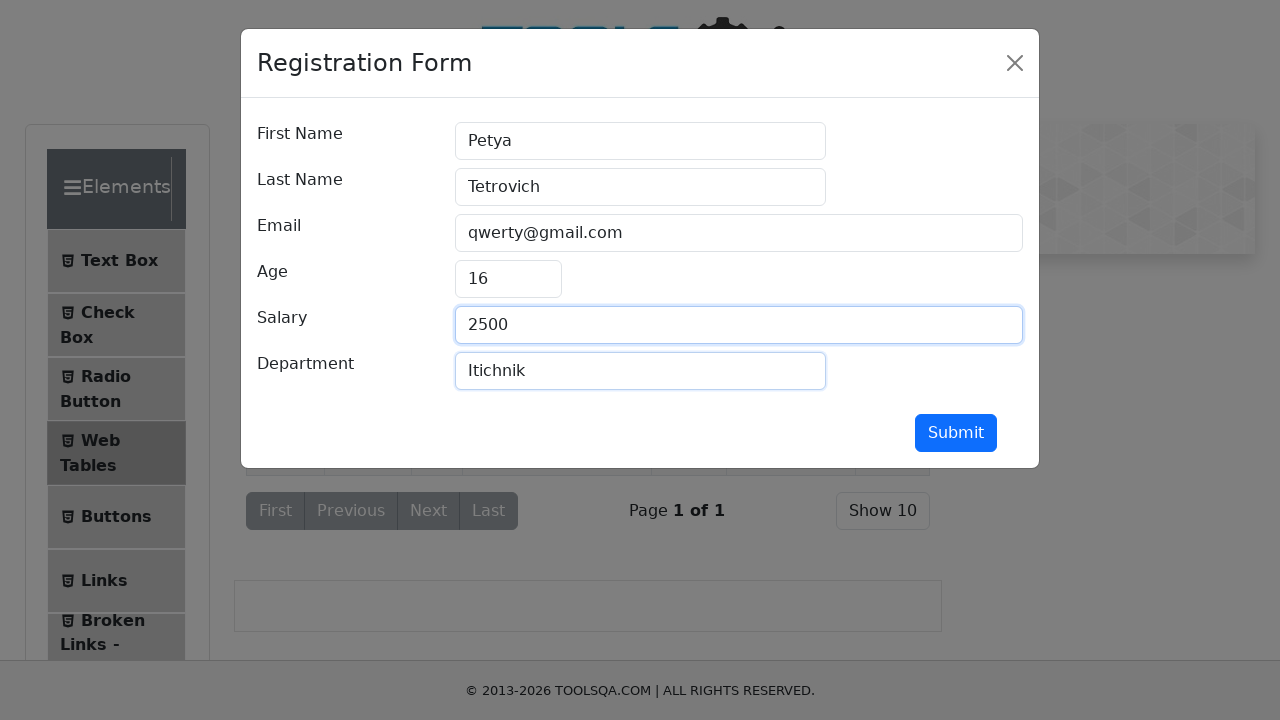

Clicked submit button to create new user at (956, 433) on #submit
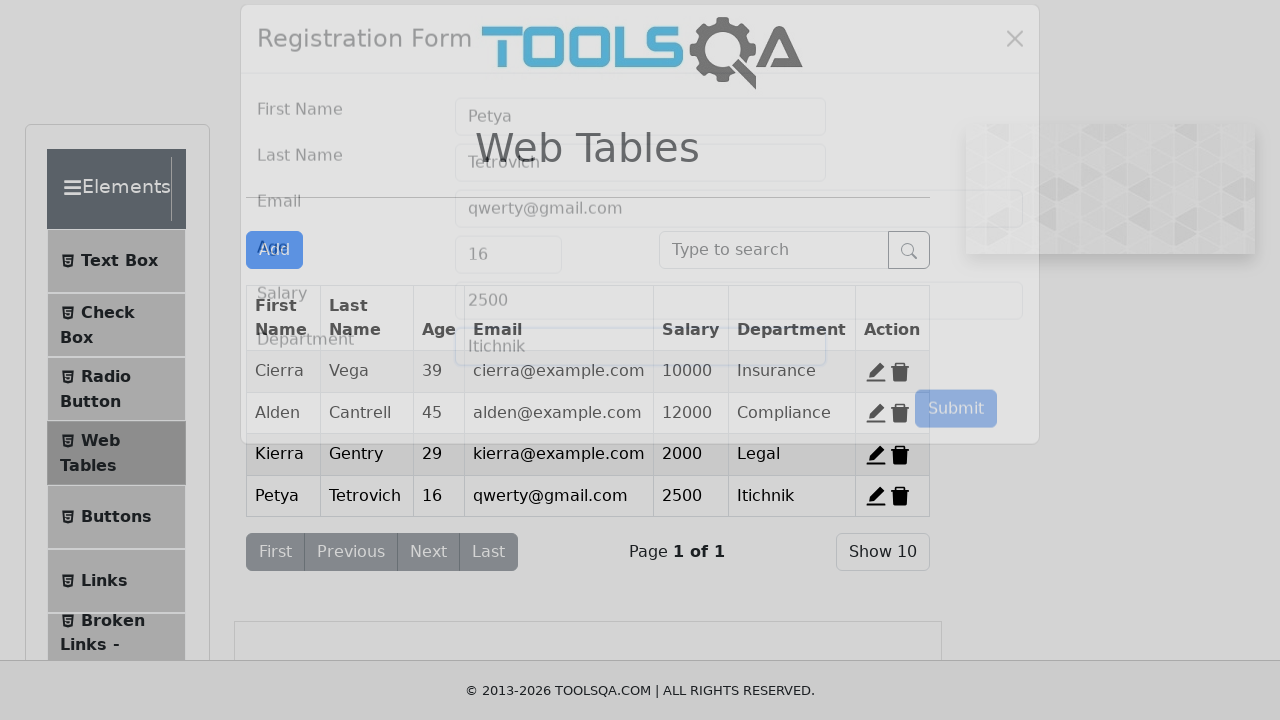

Filled search box with 'Petya' on #searchBox
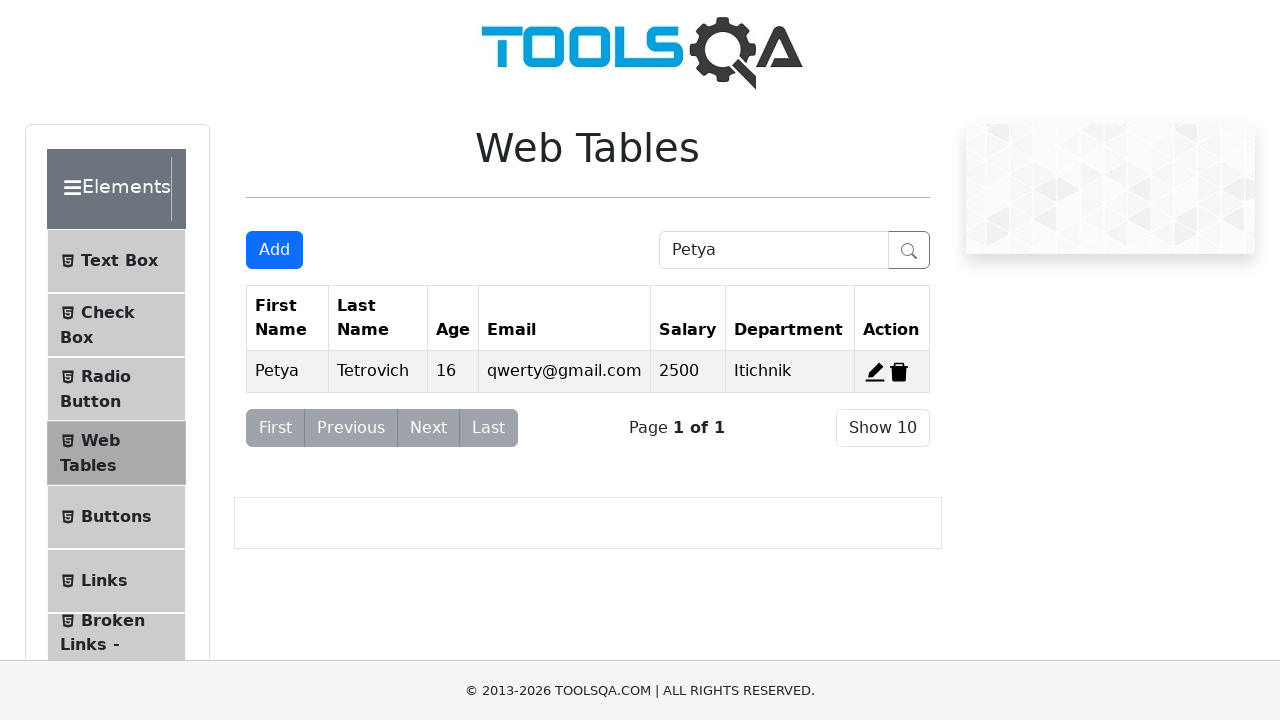

Pressed Enter to search for user
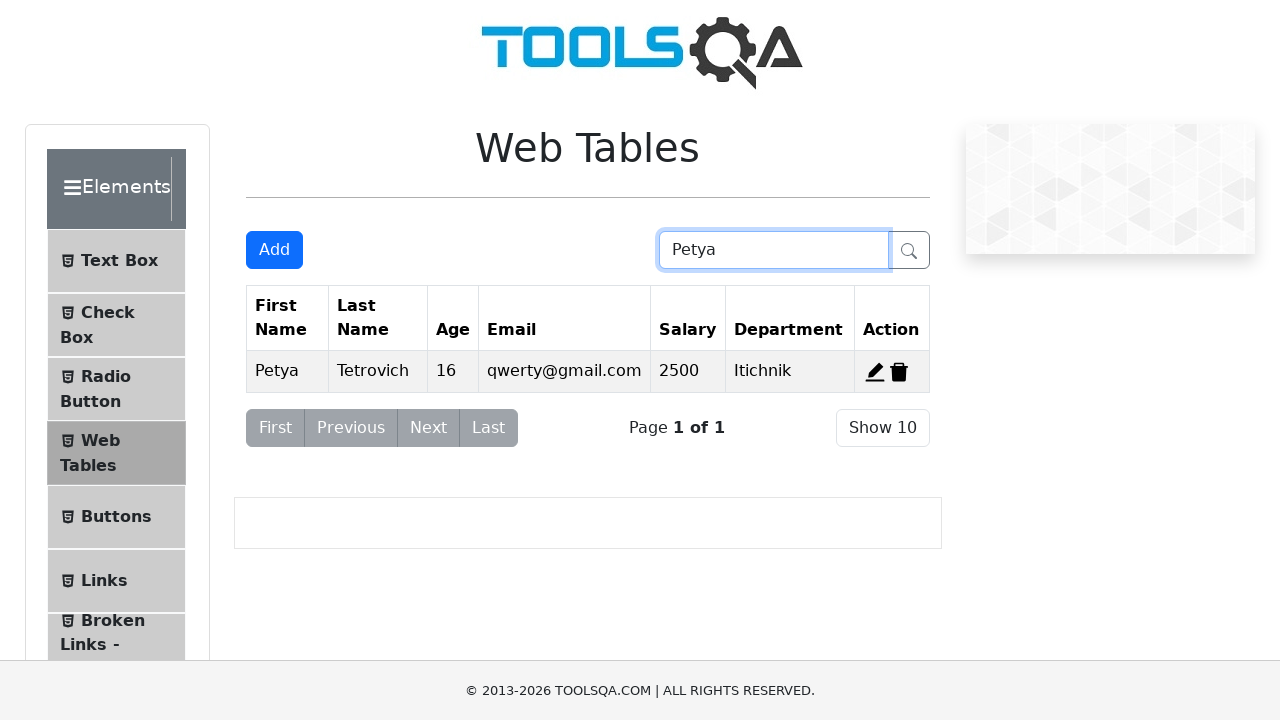

Cleared search box on #searchBox
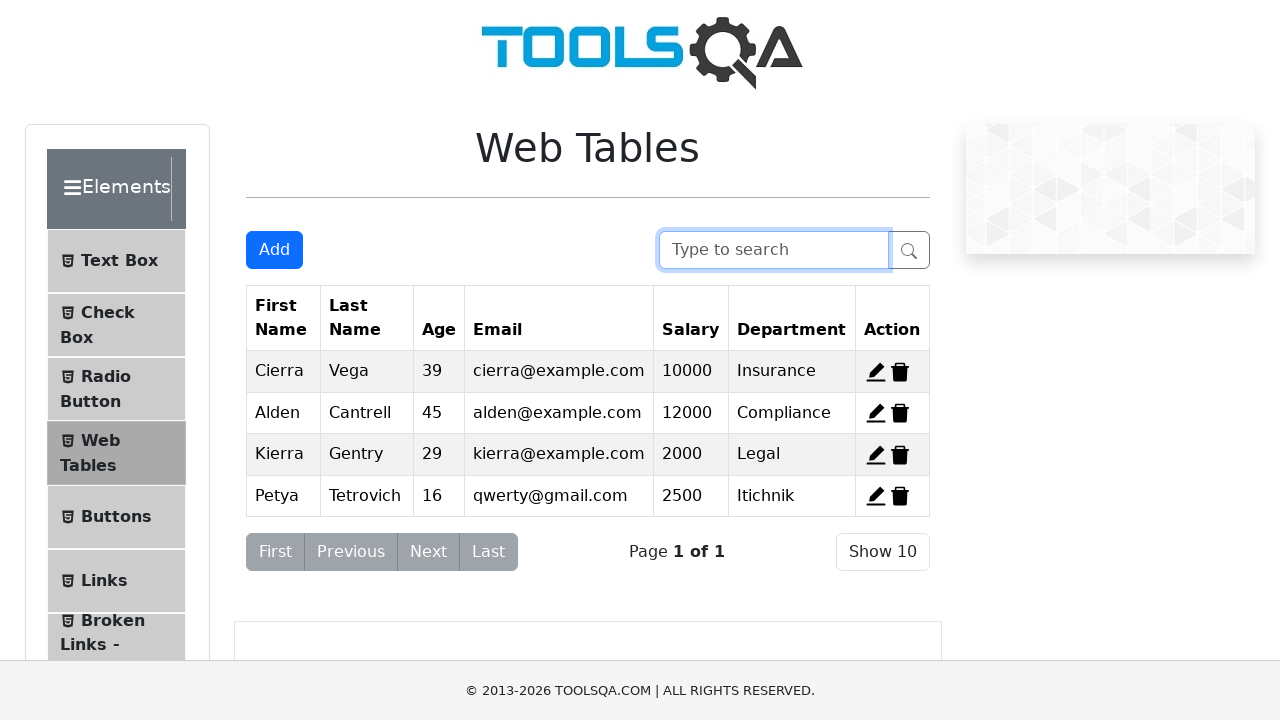

Clicked edit button for user at (876, 372) on span[title='Edit']
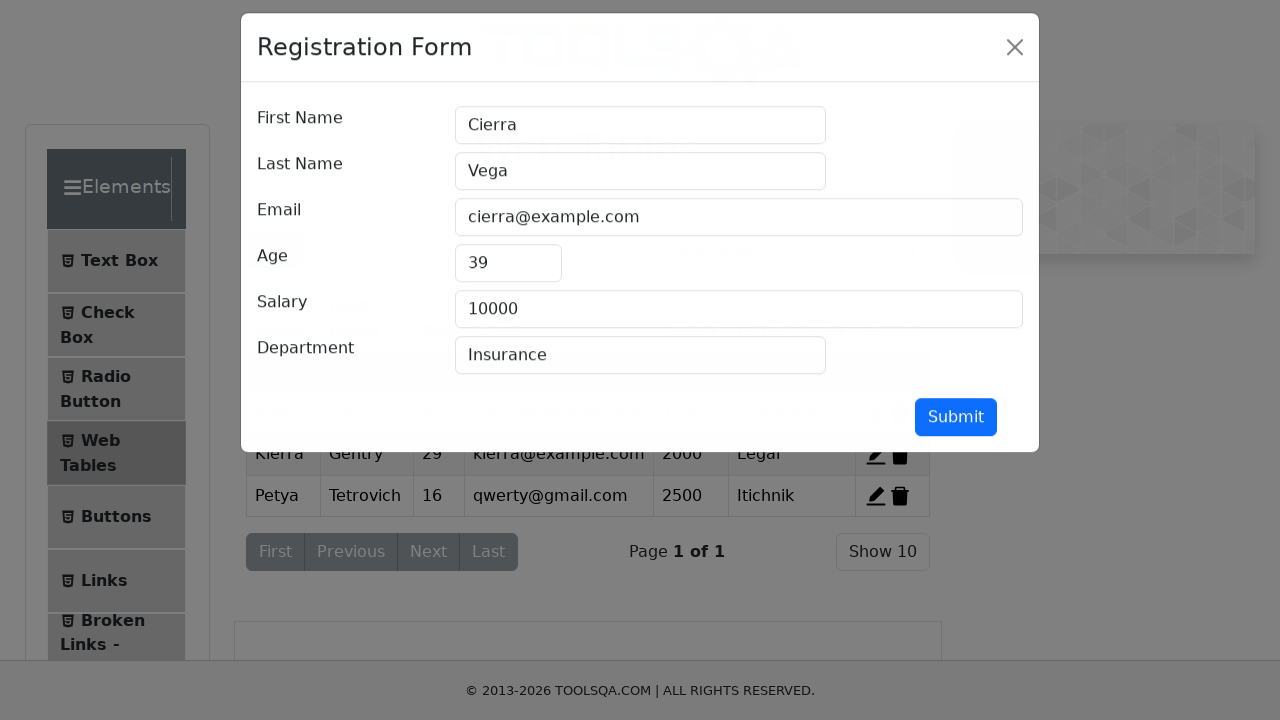

Cleared first name field on #firstName
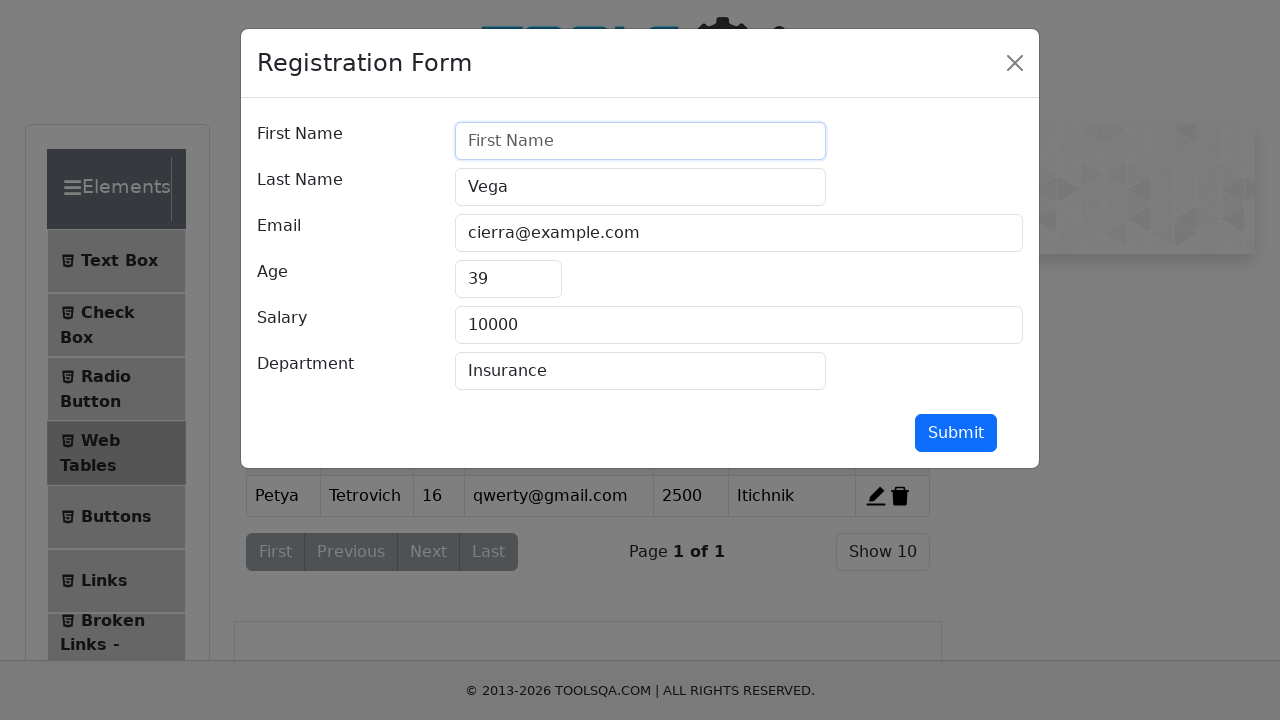

Filled first name field with 'Petya' on #firstName
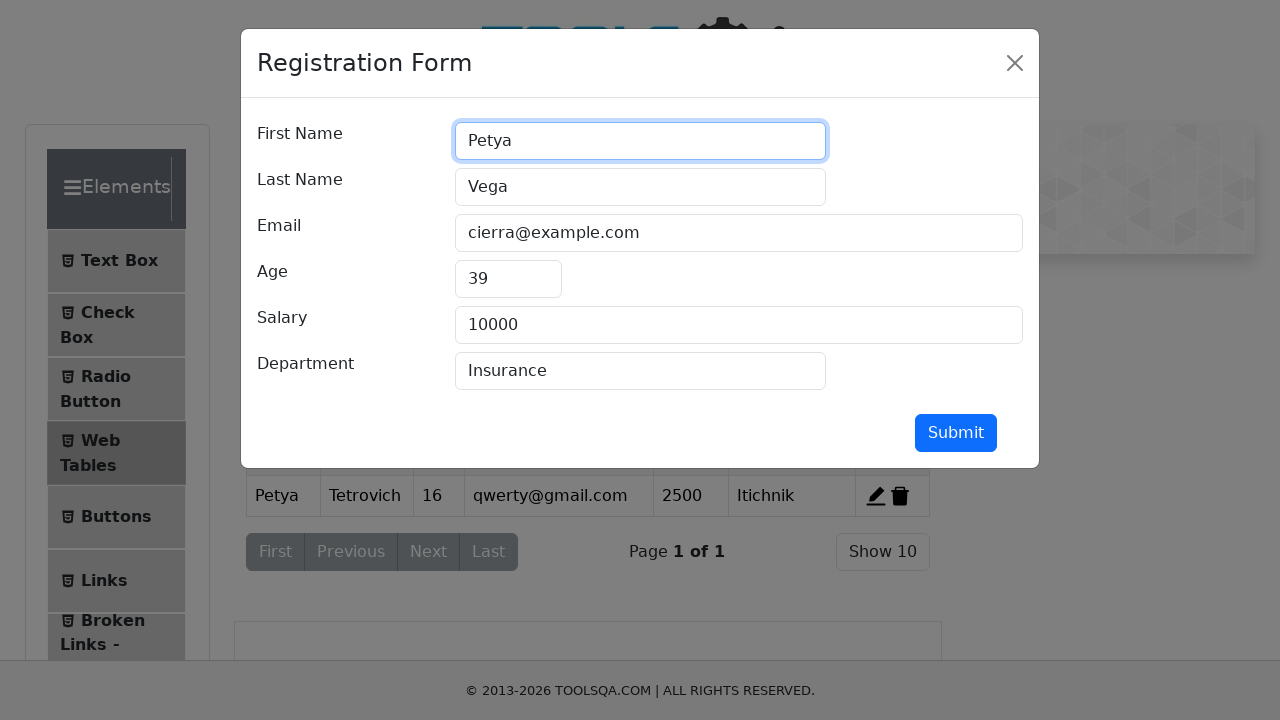

Clicked submit button to save changes at (956, 433) on #submit
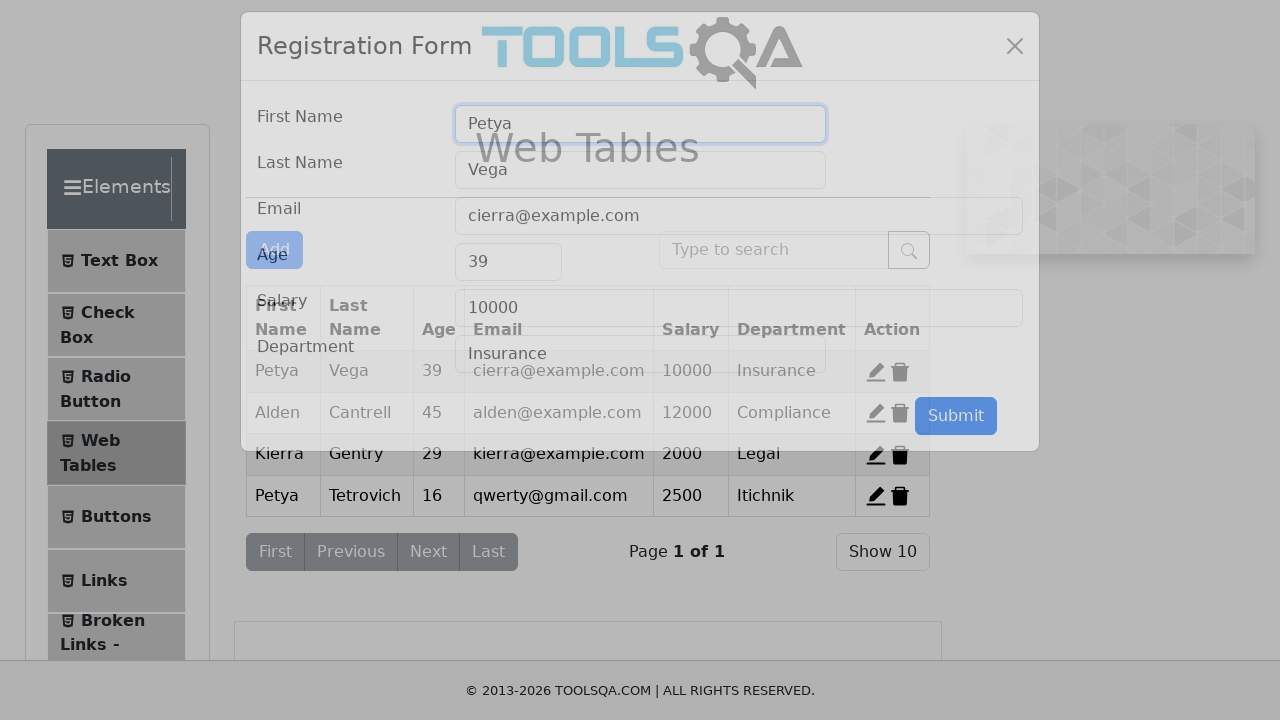

Clicked delete button to remove user at (900, 372) on span[title='Delete']
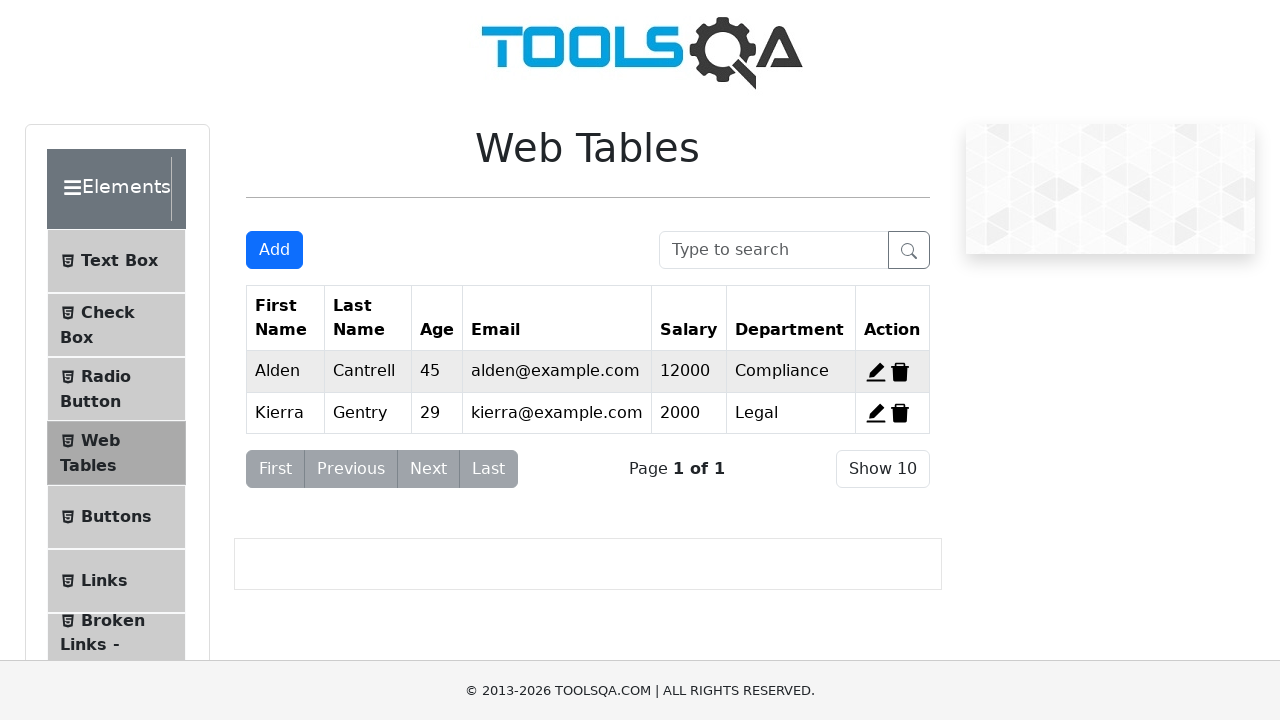

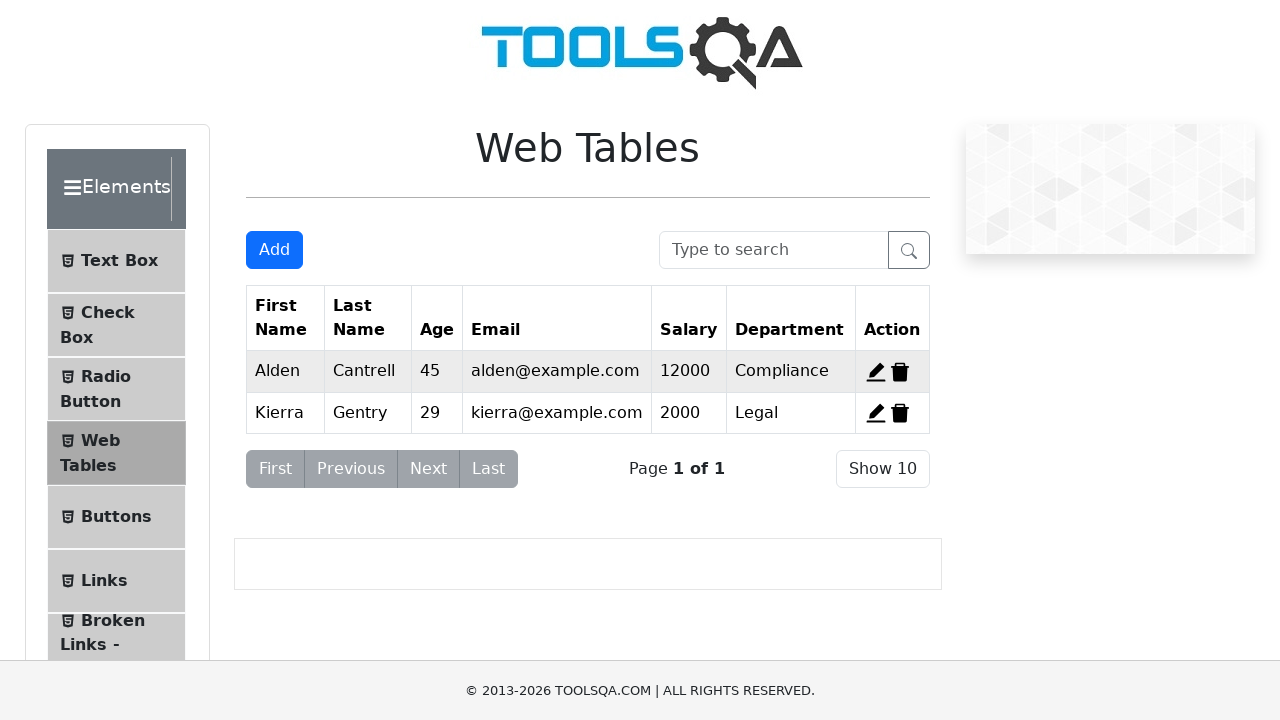